Tests the add-to-cart functionality on a demo e-commerce site by clicking the add to cart button for a product and verifying the product appears in the cart with the correct name.

Starting URL: https://bstackdemo.com/

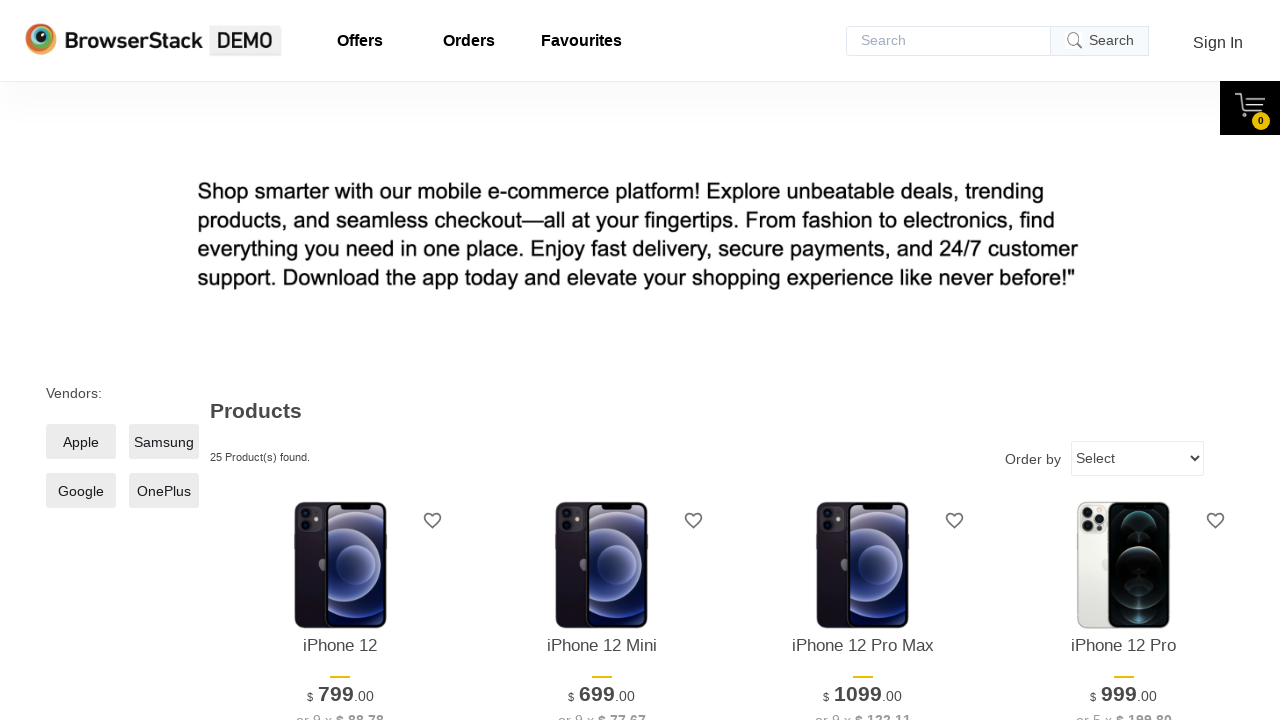

Waited for page to load with StackDemo title
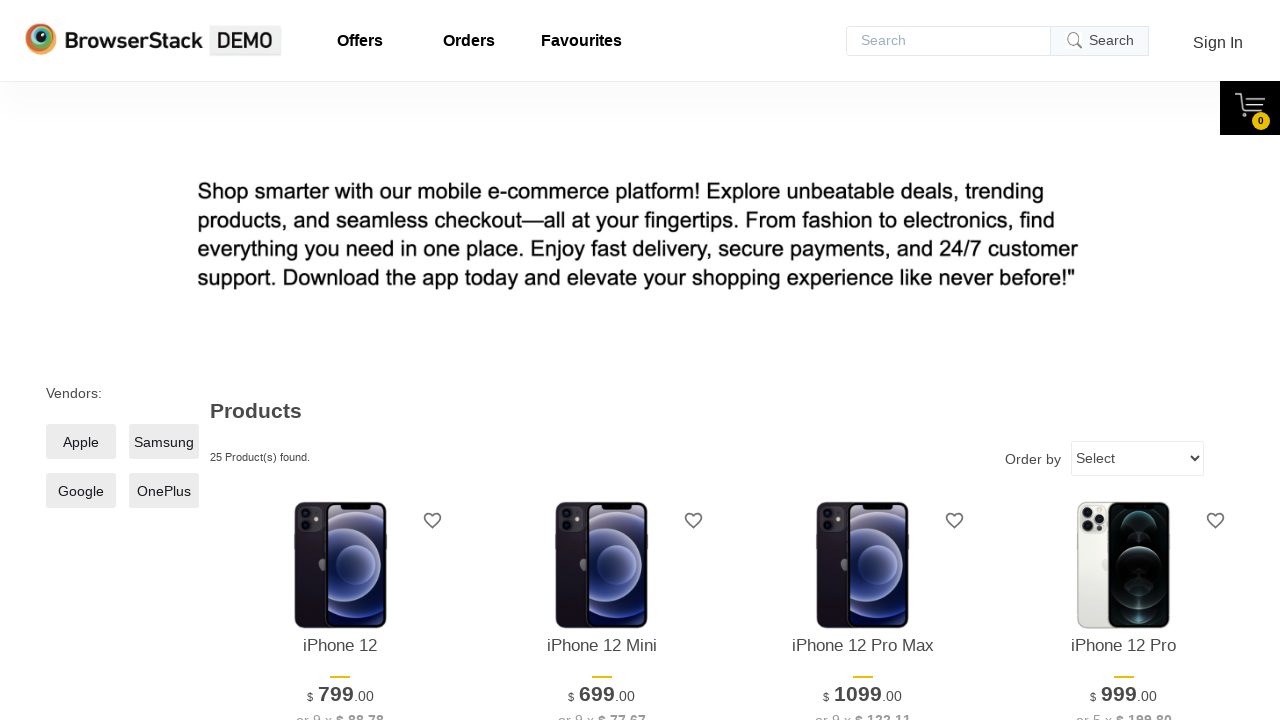

First product element became visible
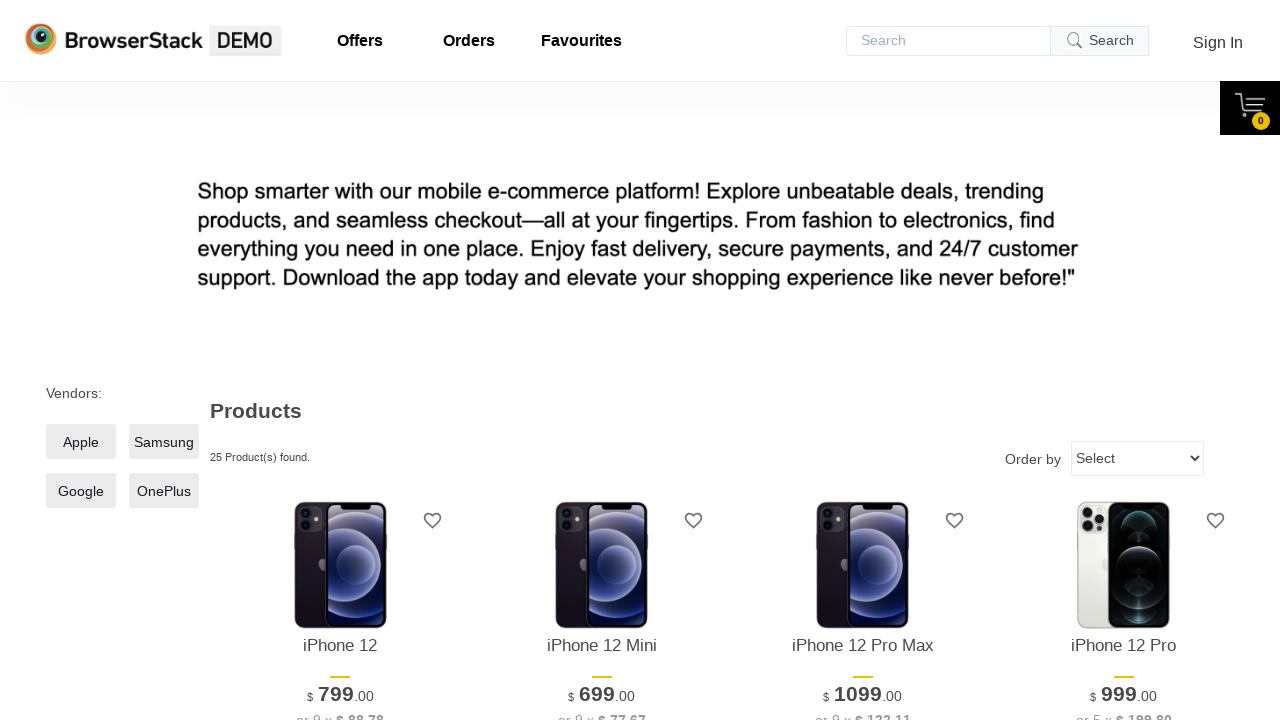

Retrieved product name: iPhone 12
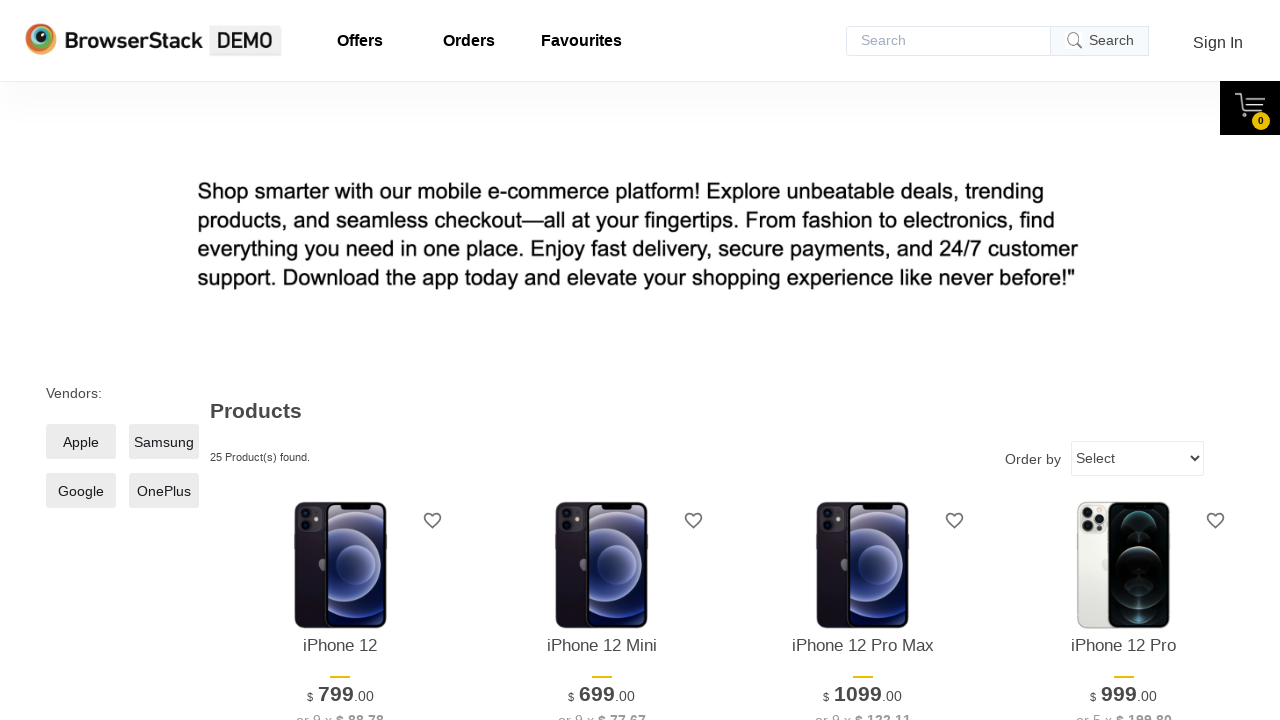

Add to cart button became visible
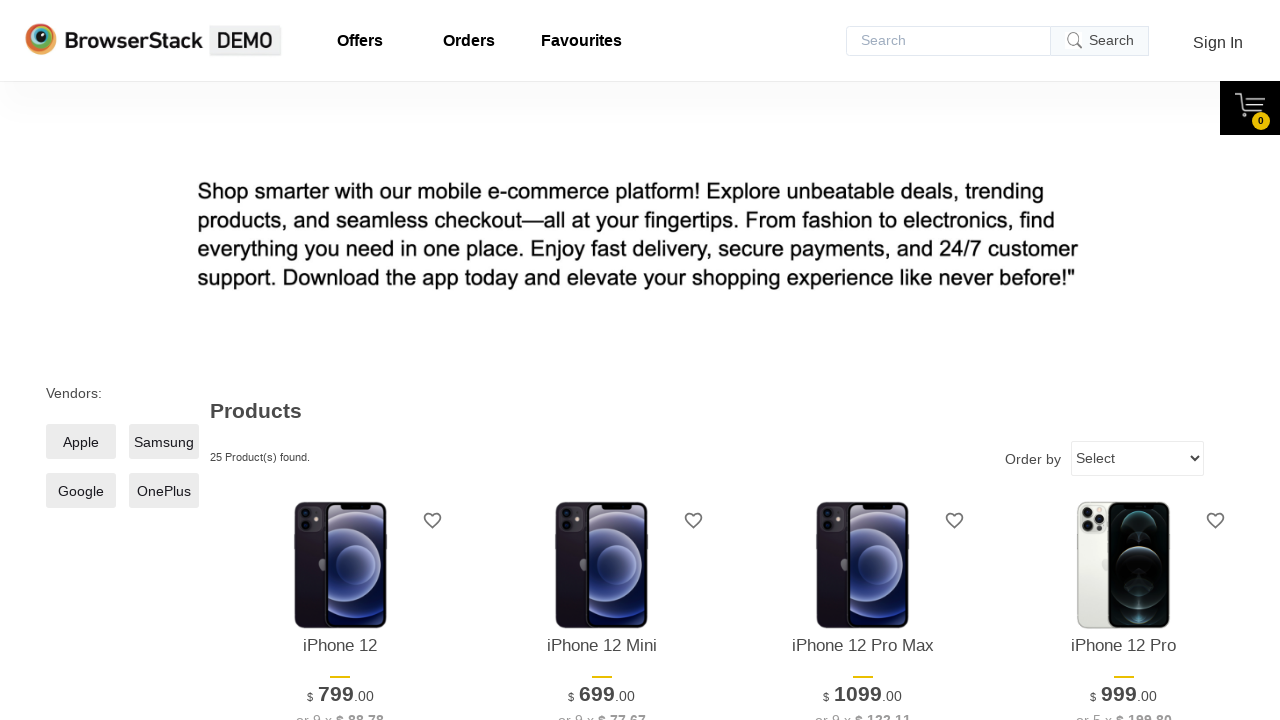

Clicked add to cart button for first product at (340, 361) on xpath=//*[@id="1"]/div[4]
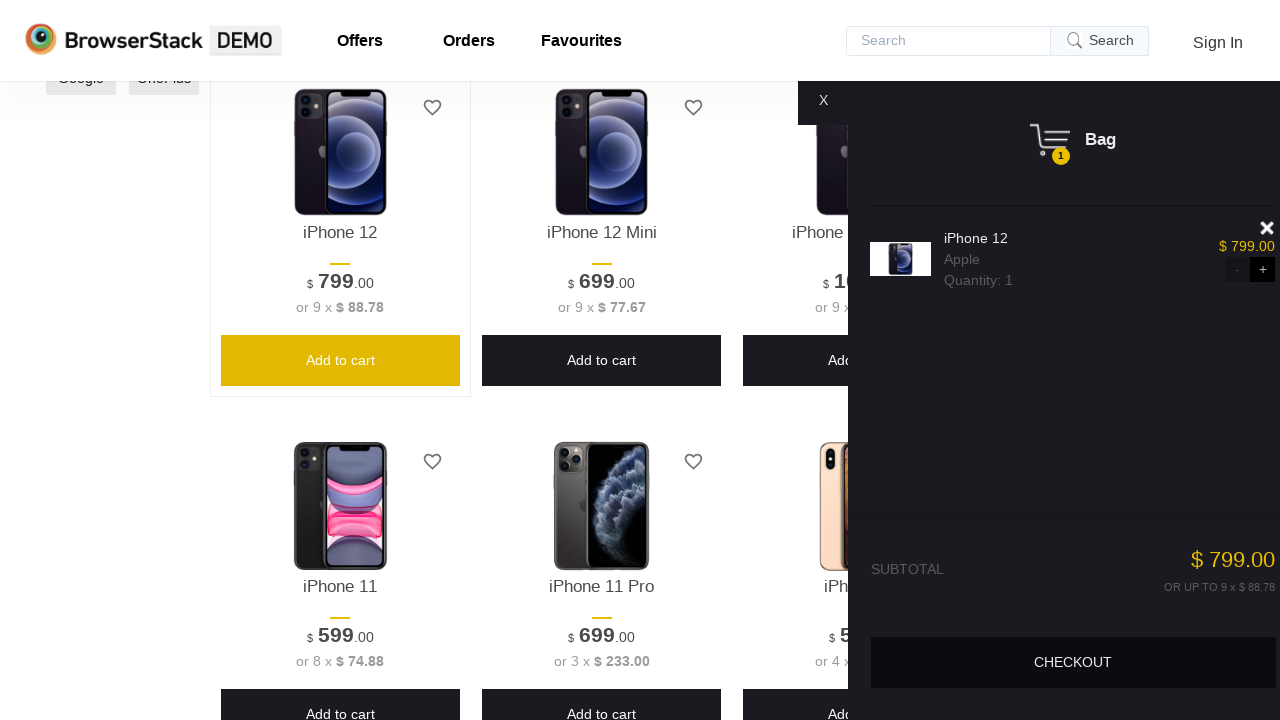

Cart pane became visible
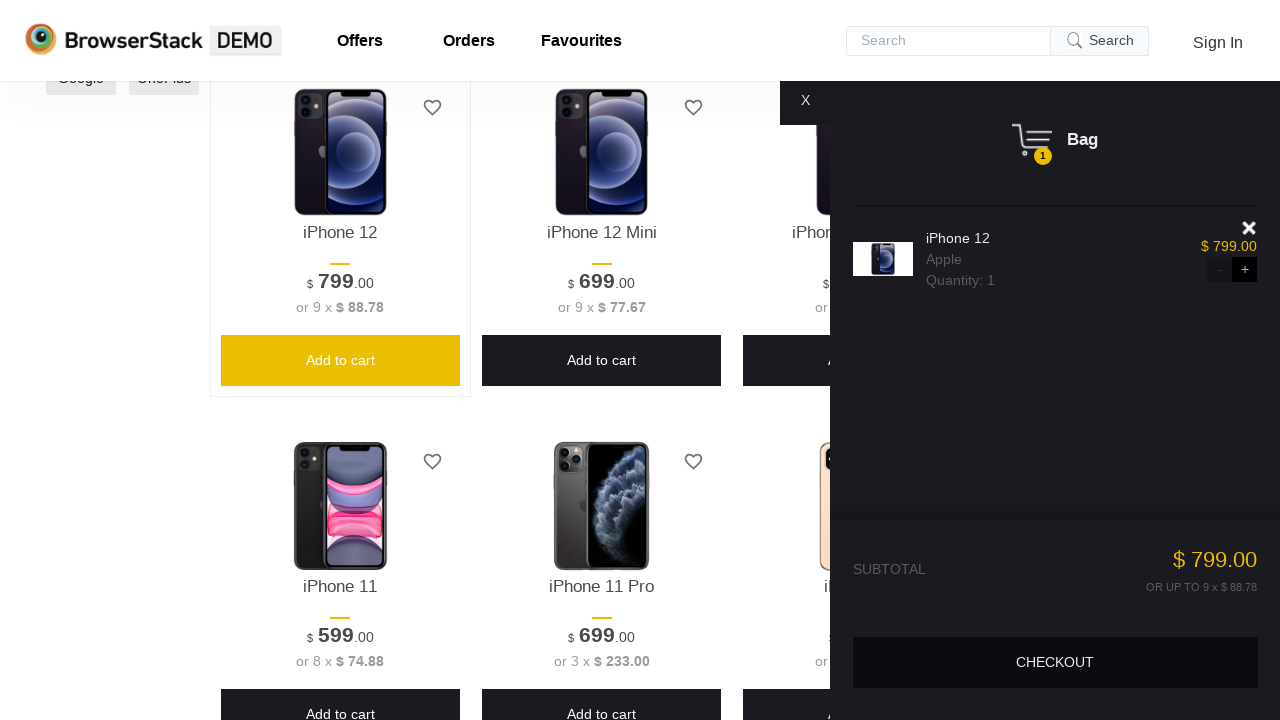

Product in cart became visible
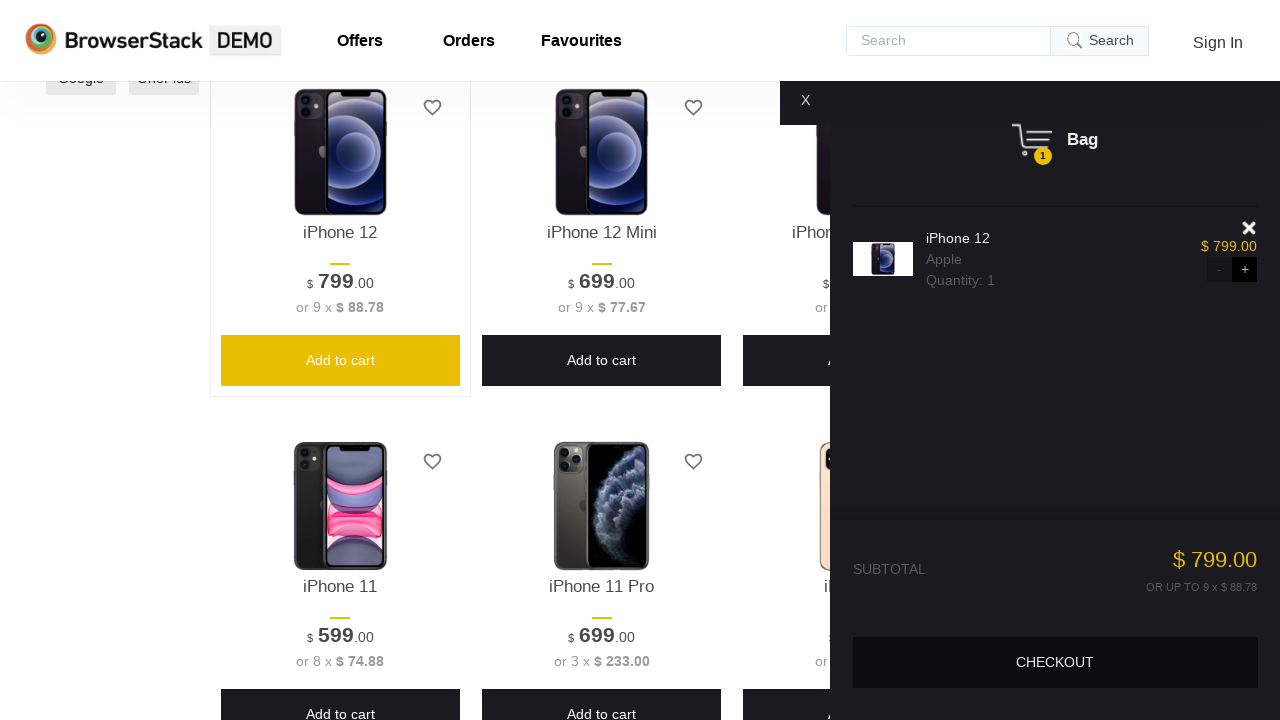

Retrieved product name from cart: iPhone 12
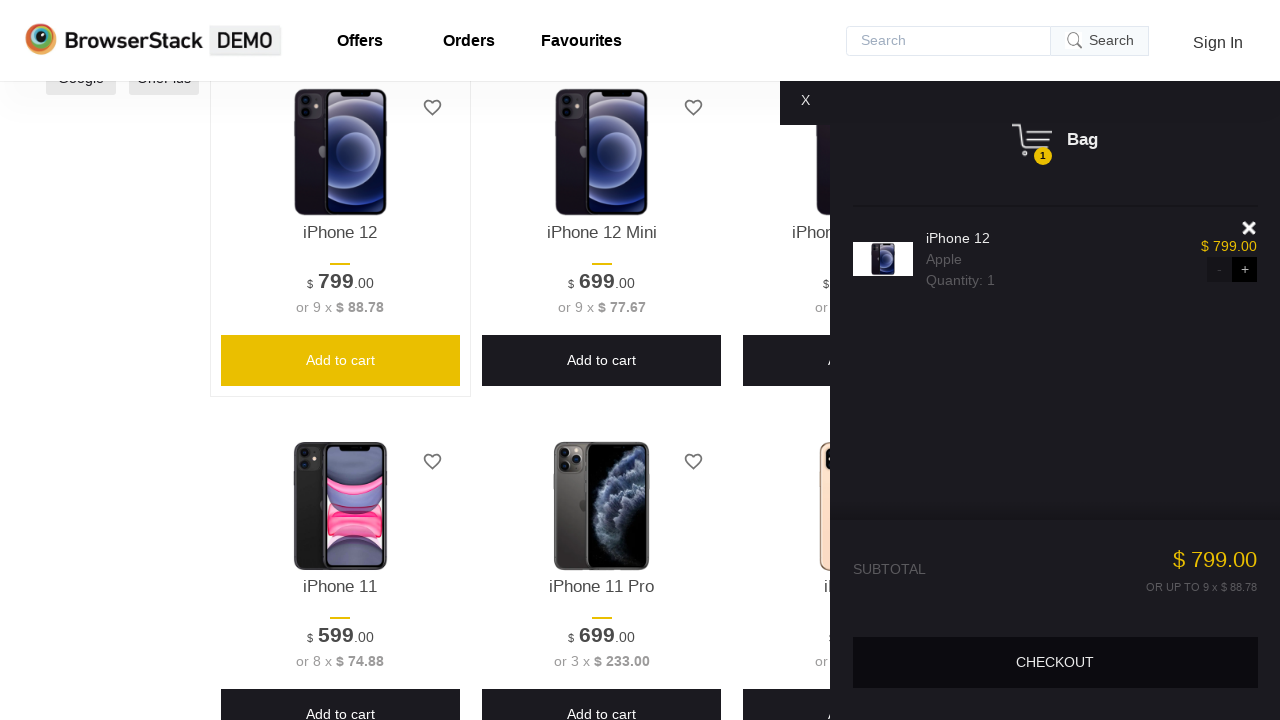

Verified product names match: iPhone 12 == iPhone 12
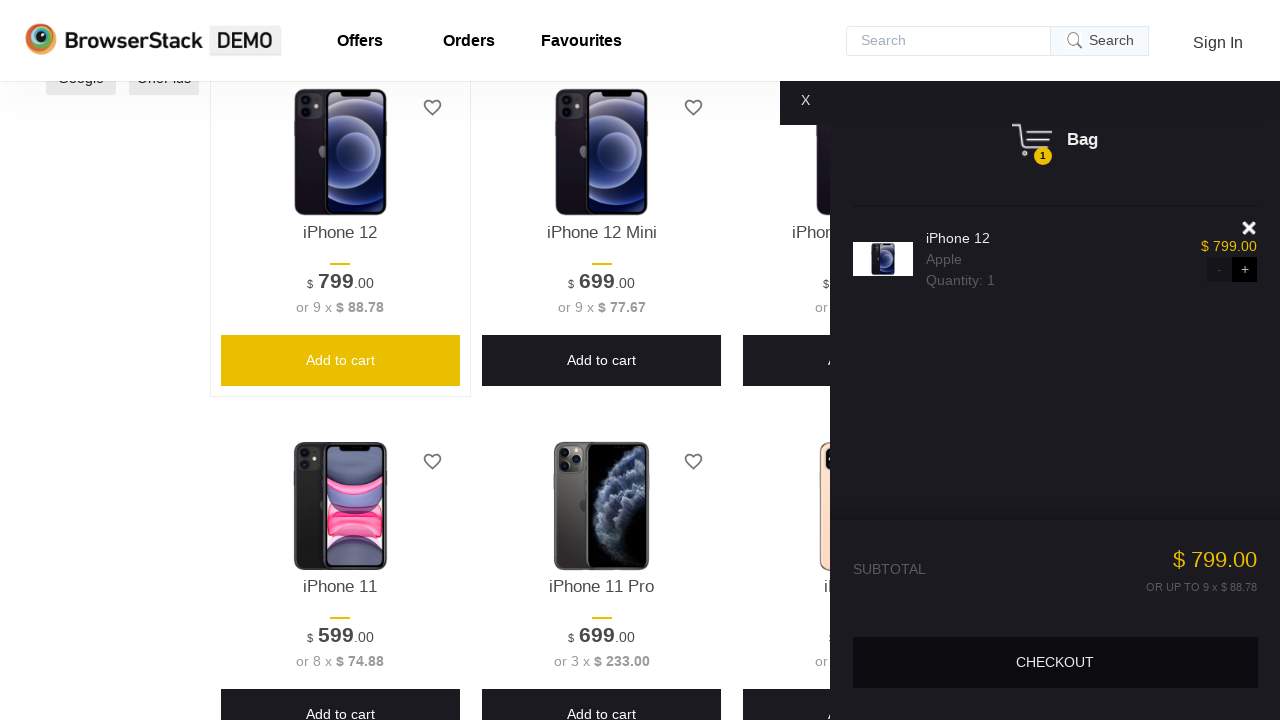

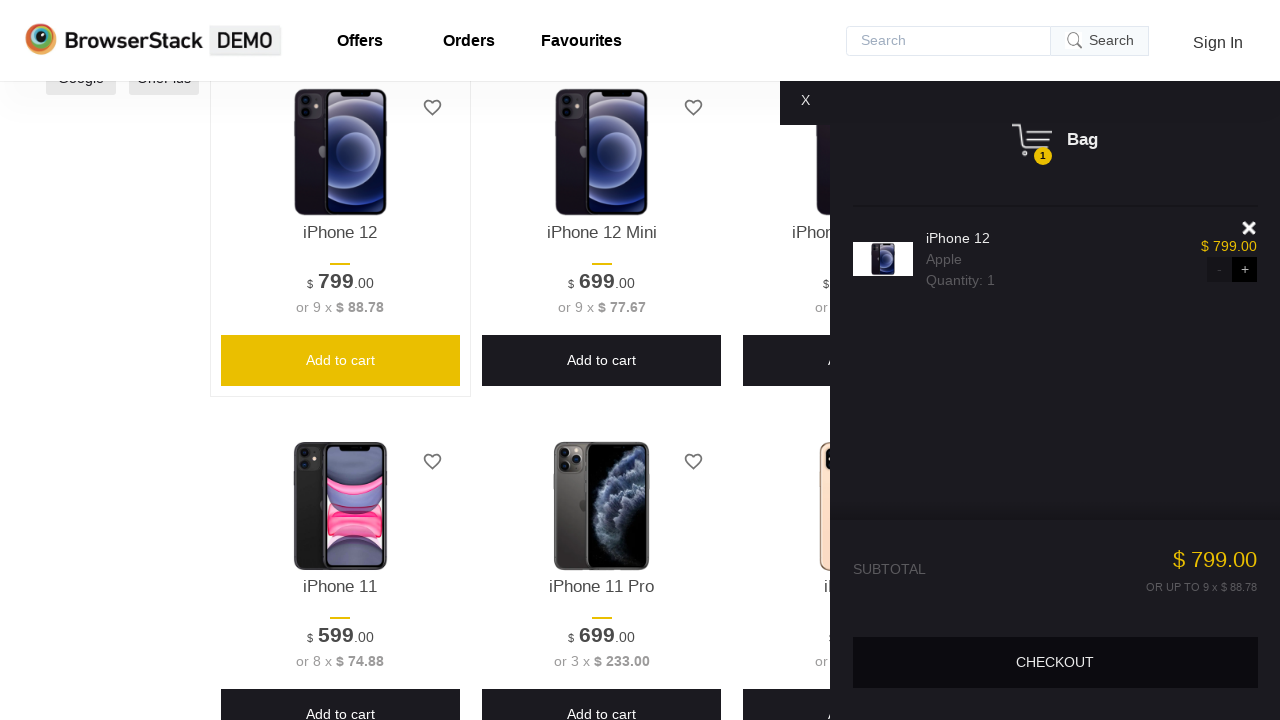